Tests accepting a JavaScript alert by clicking a button that triggers an alert and accepting it

Starting URL: http://the-internet.herokuapp.com/javascript_alerts

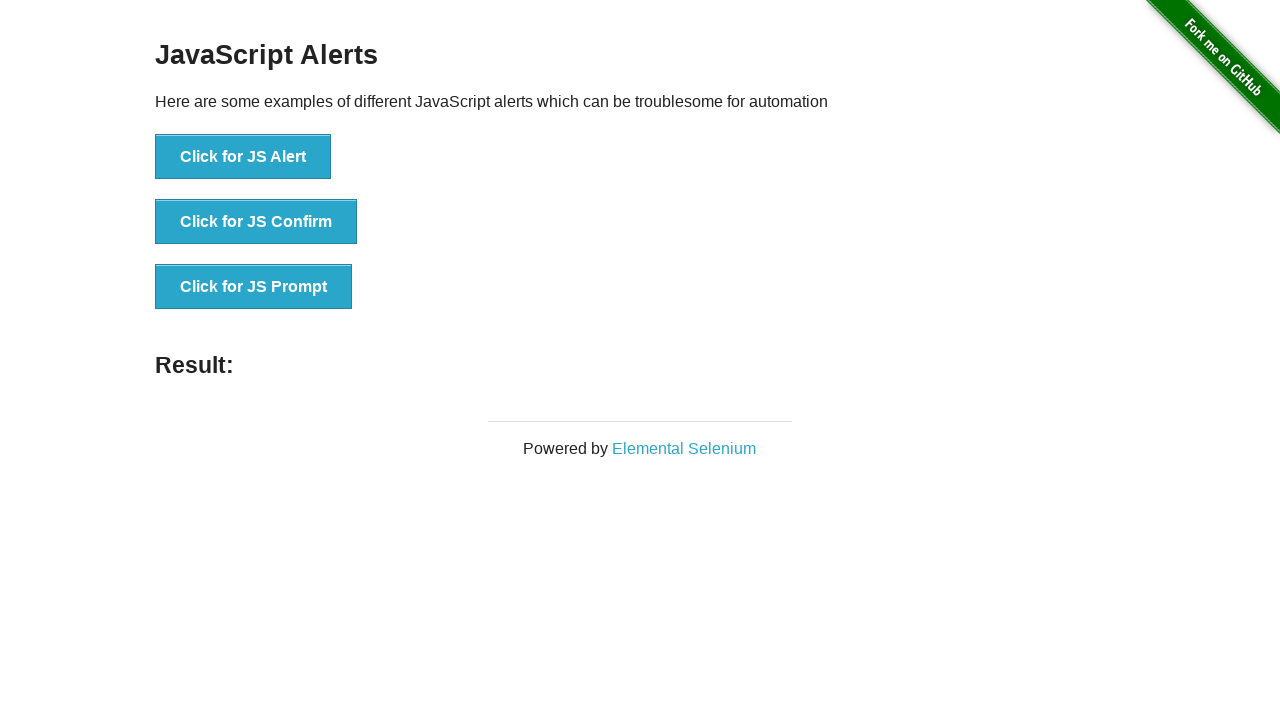

Clicked button to trigger JavaScript alert at (243, 157) on button[onclick='jsAlert()']
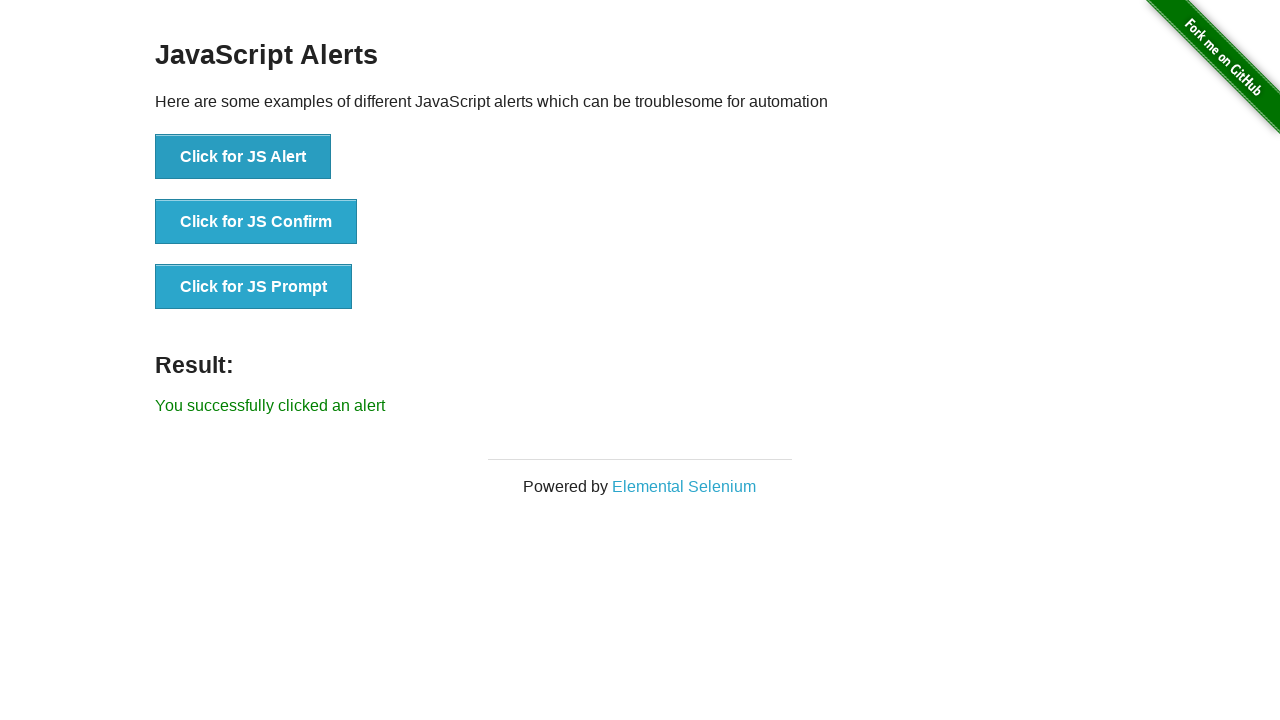

Set up dialog handler to accept the alert
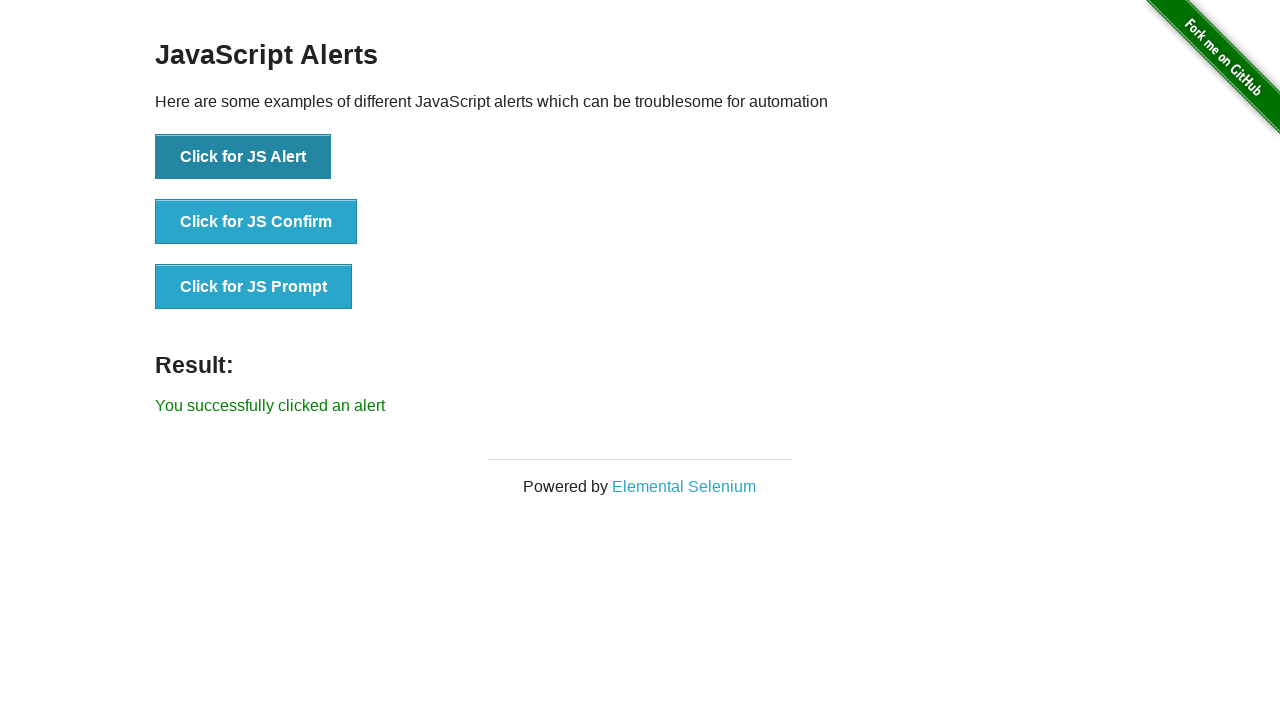

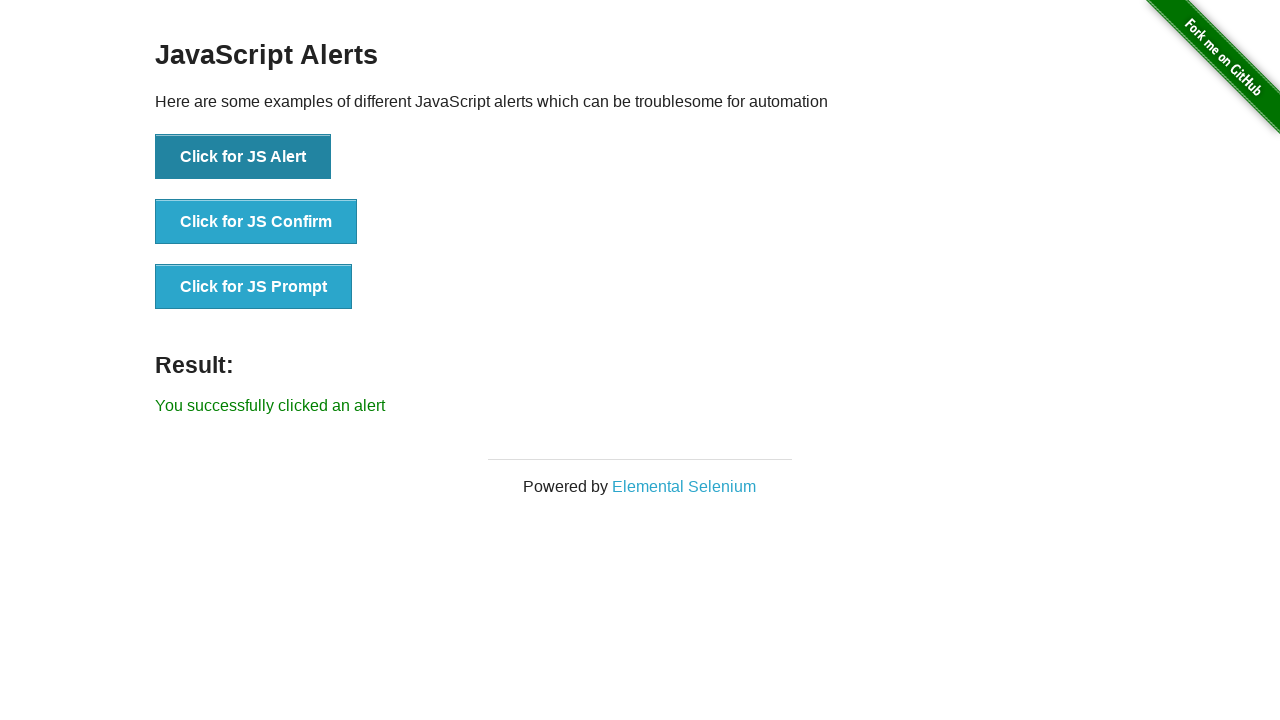